Navigates to OrangeHRM demo site and verifies the page title

Starting URL: https://oensource-demo.orangehrmlive.com

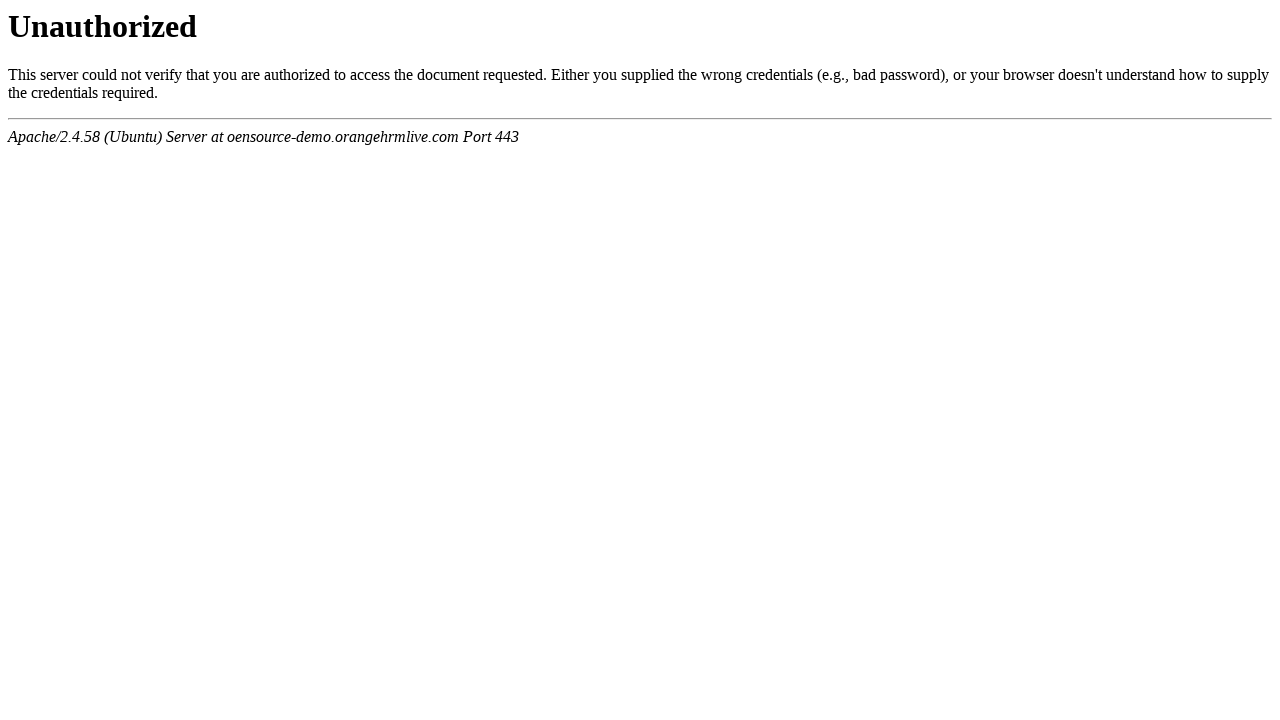

Navigated to OrangeHRM demo site
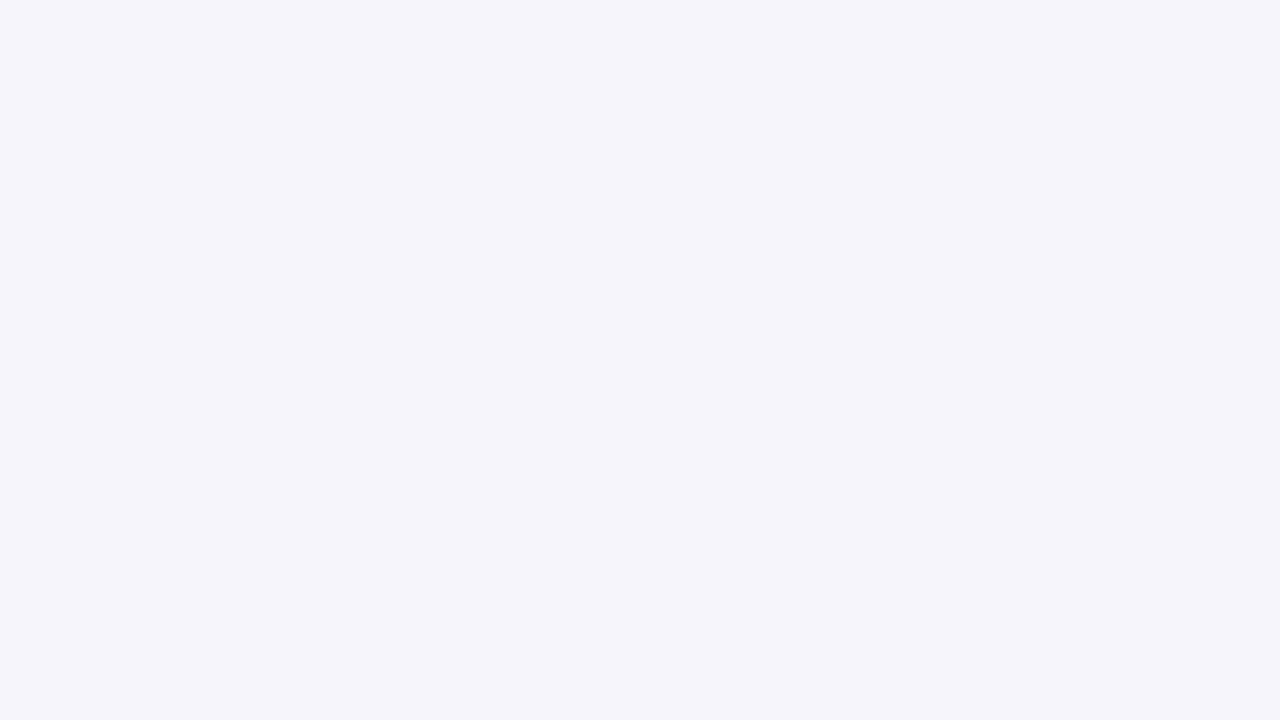

Verified page title is 'OrangeHRM'
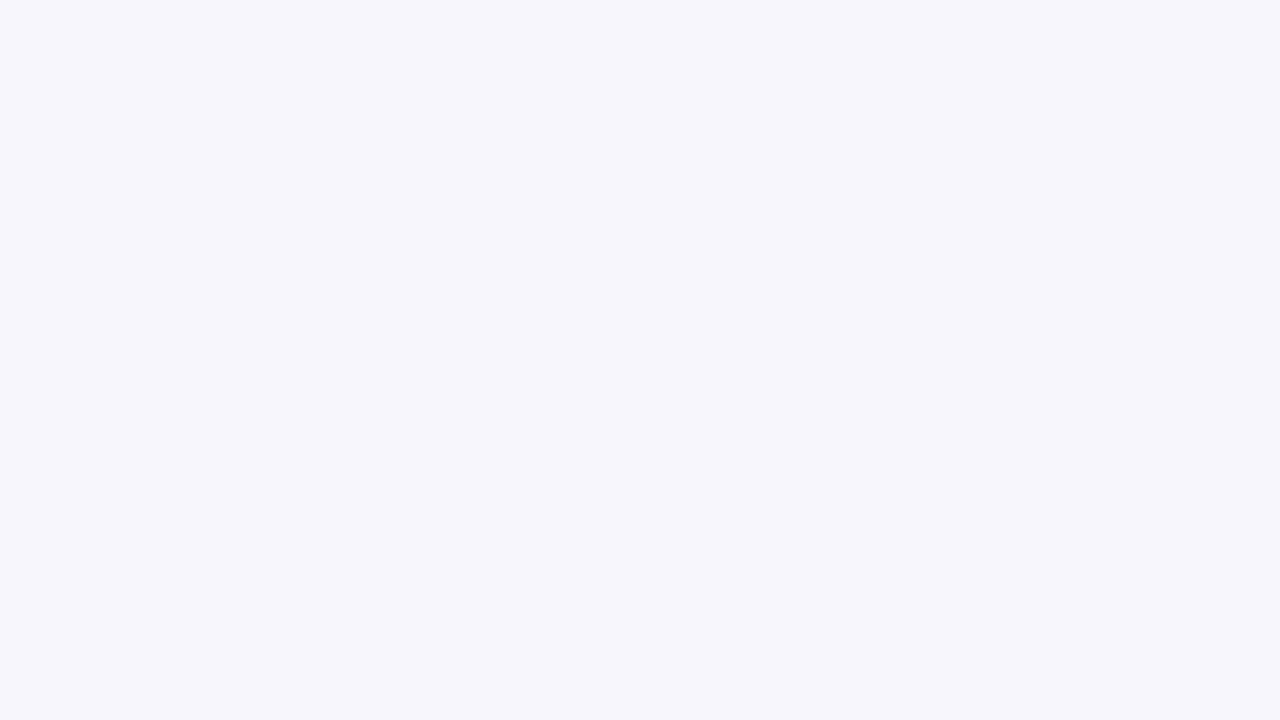

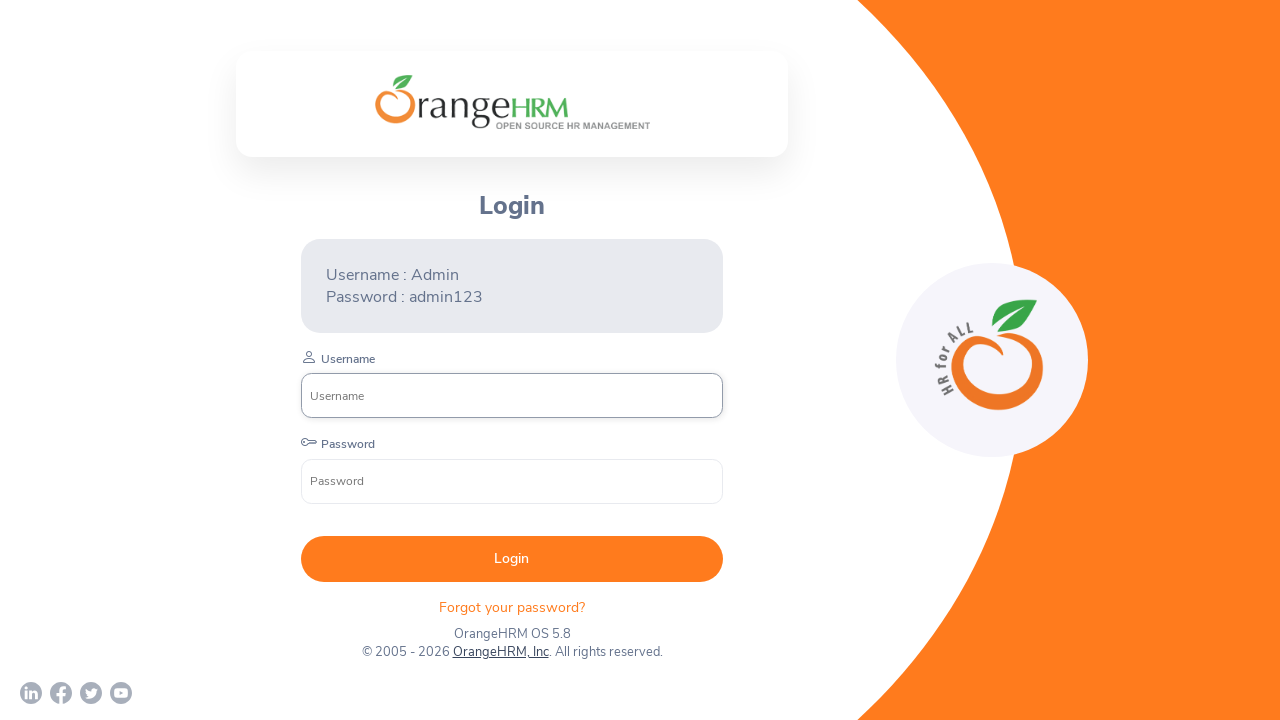